Tests multi-window/tab handling by opening Electronics and Men Fashion pages in new tabs, verifying each page loads correctly, then returning to the homepage

Starting URL: https://www.testotomasyonu.com

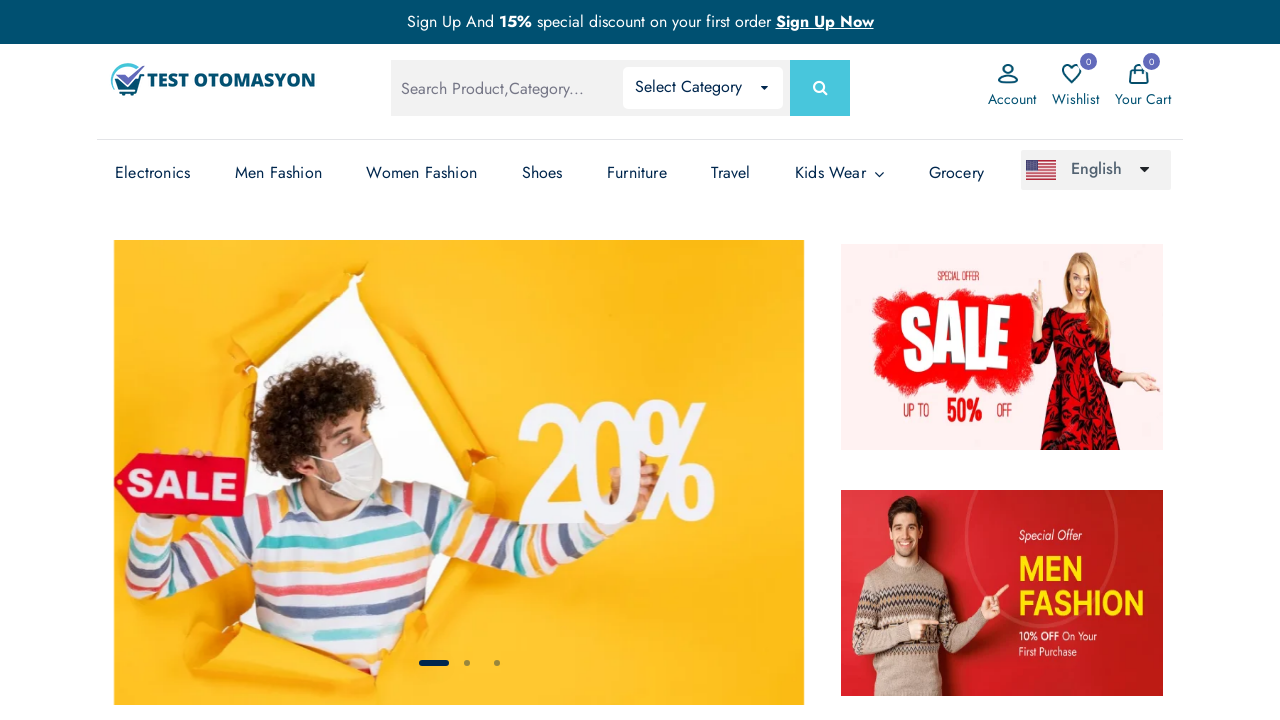

Verified homepage URL contains 'testotomasyonu'
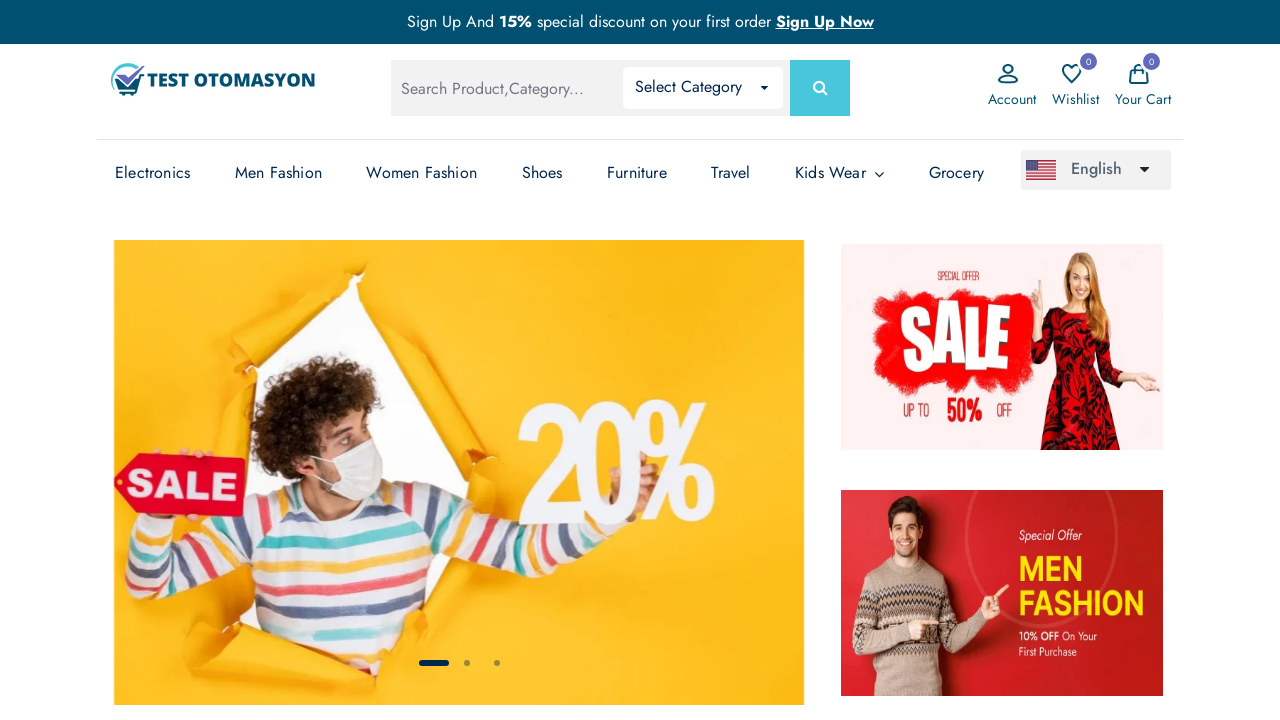

Opened new tab for Electronics page
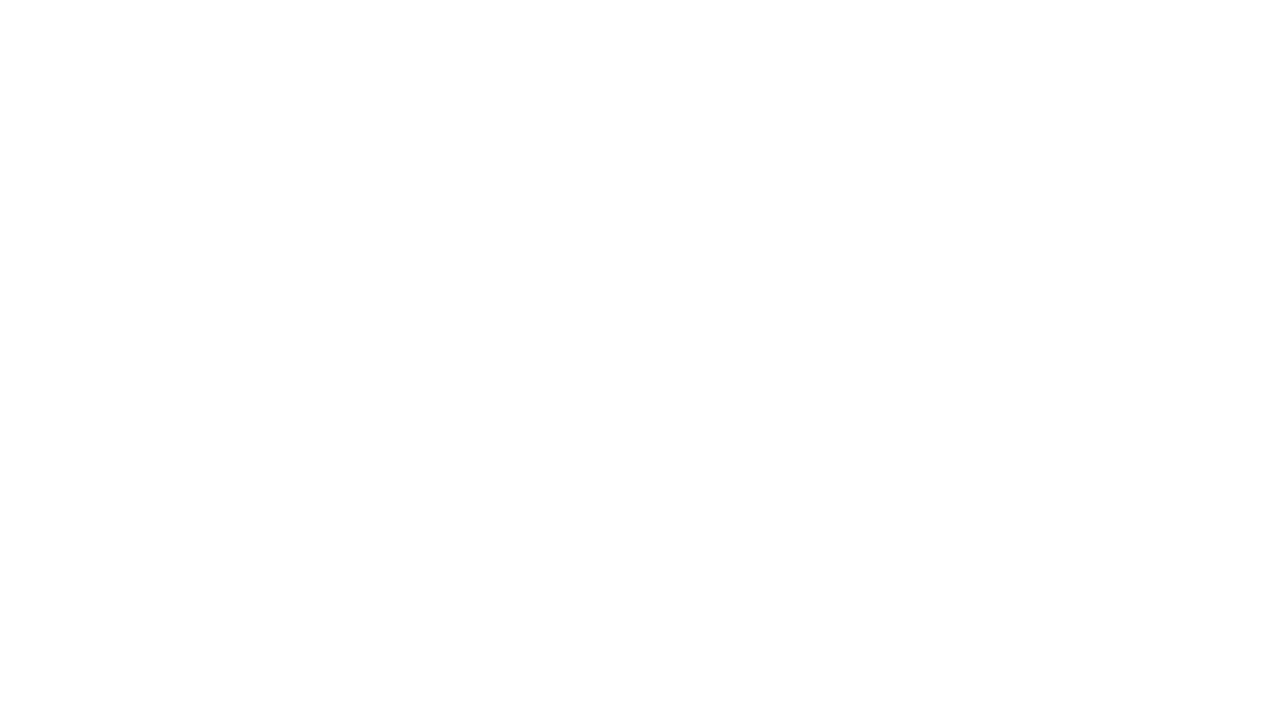

Navigated to testotomasyonu.com in Electronics tab
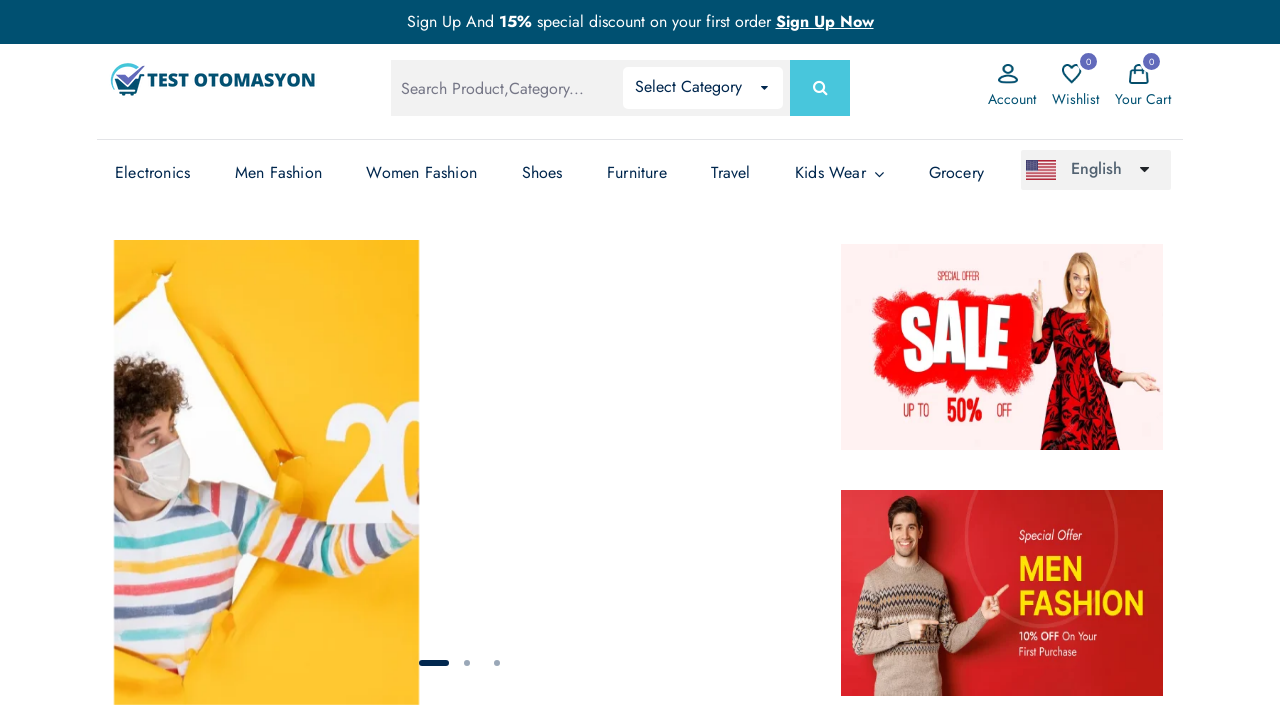

Clicked Electronics link at (153, 173) on (//a[text()='Electronics'])[3]
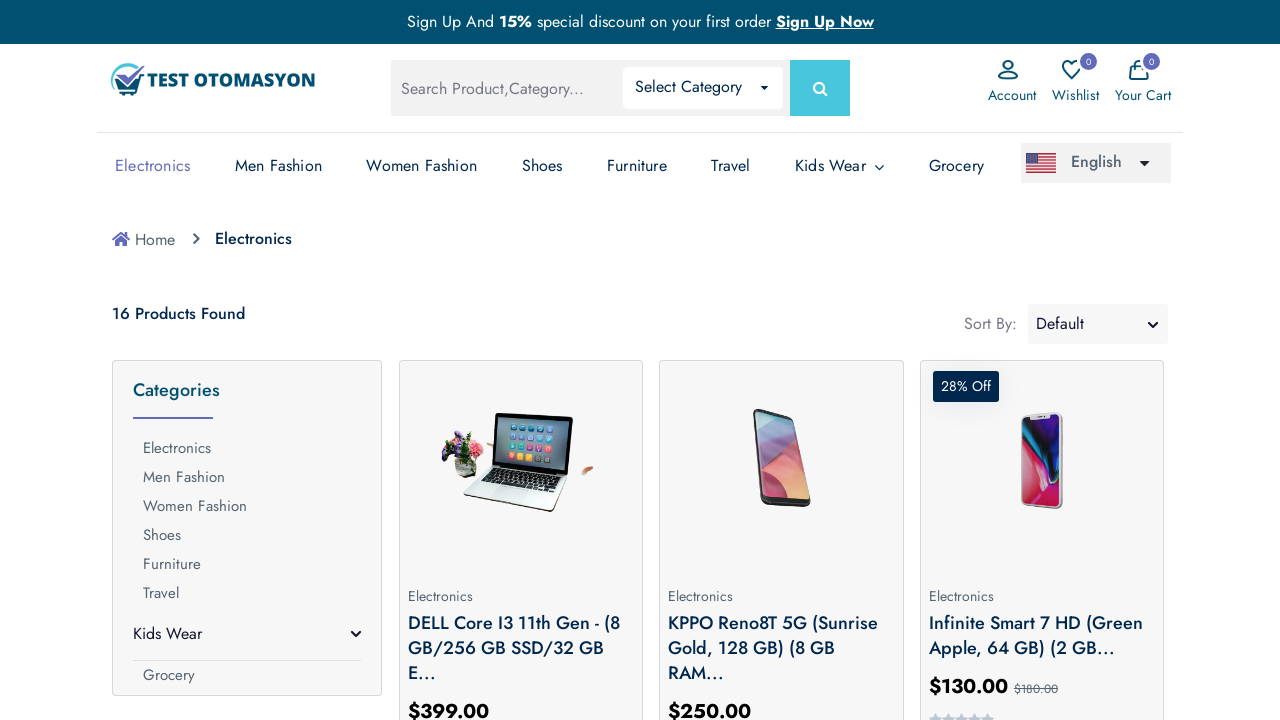

Electronics page fully loaded
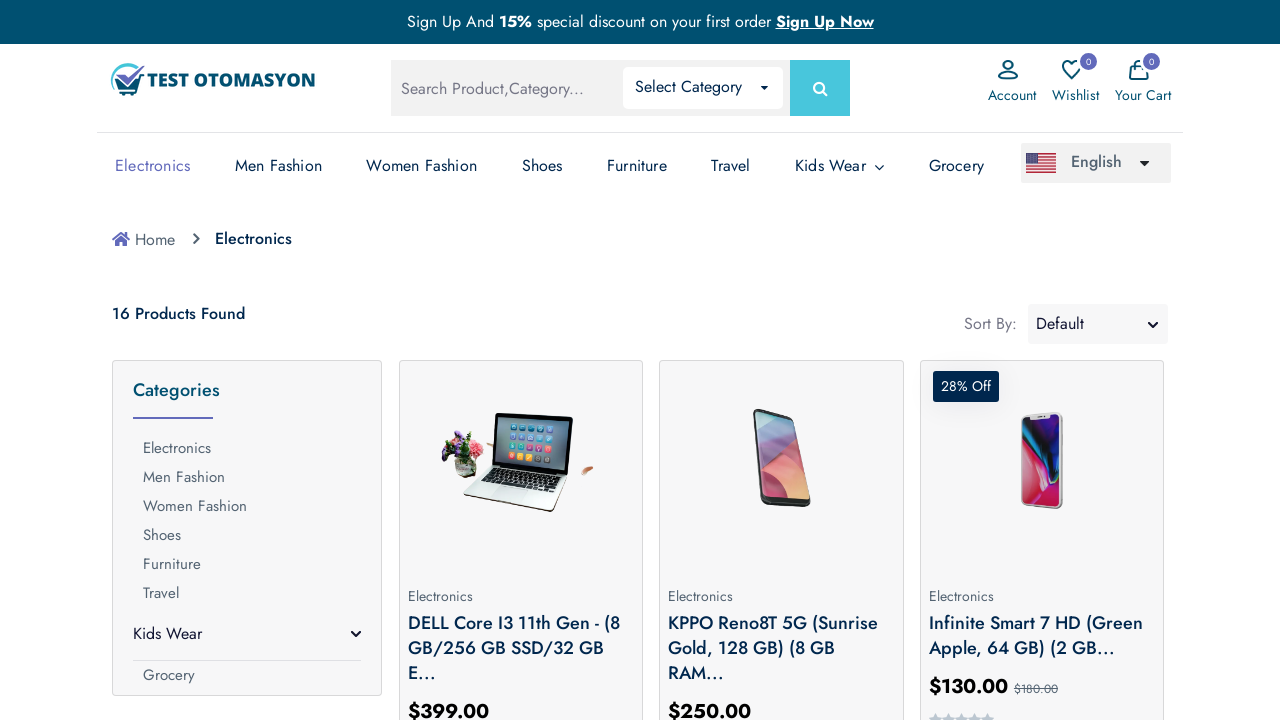

Verified Electronics page title contains 'Electronic'
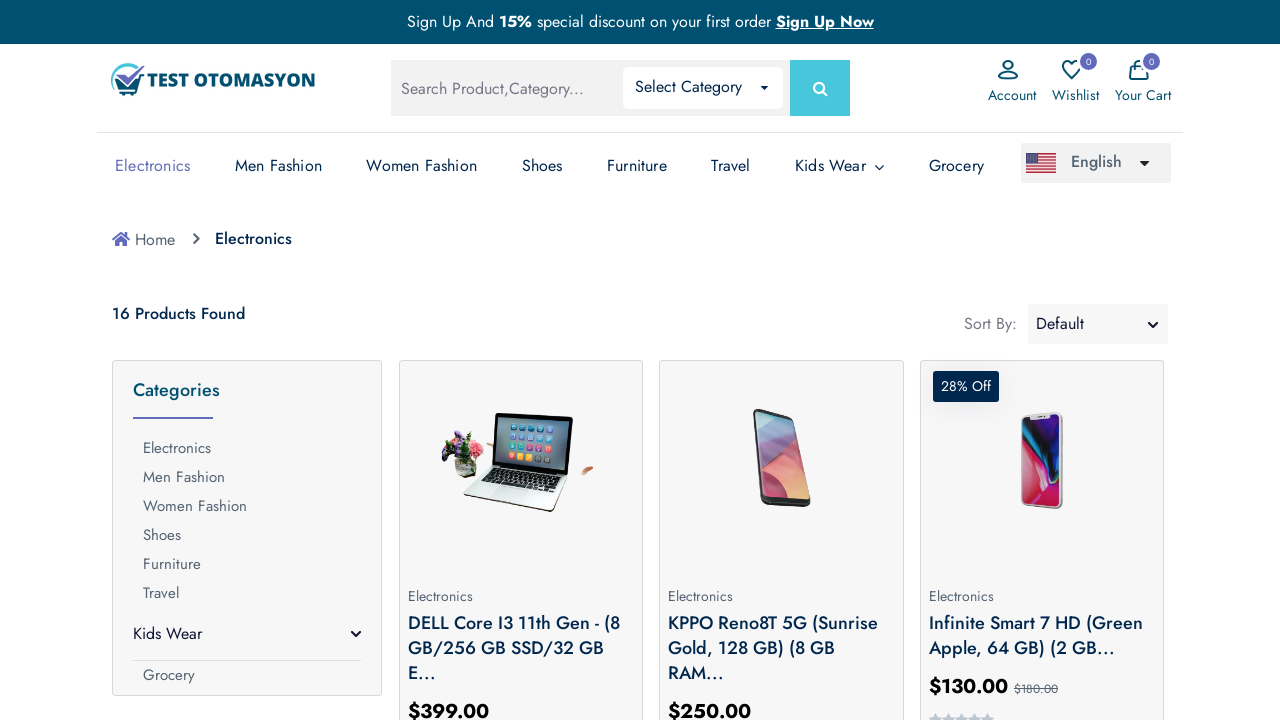

Opened new tab for Men Fashion page
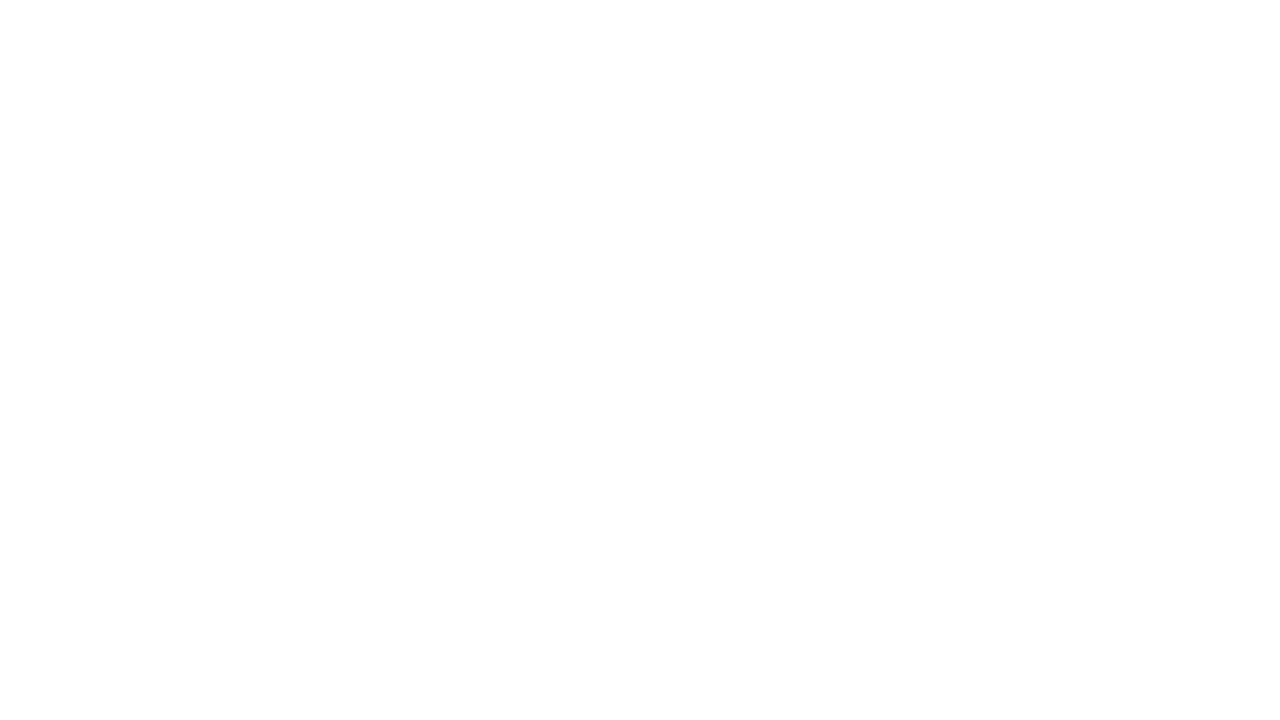

Navigated to testotomasyonu.com in Men Fashion tab
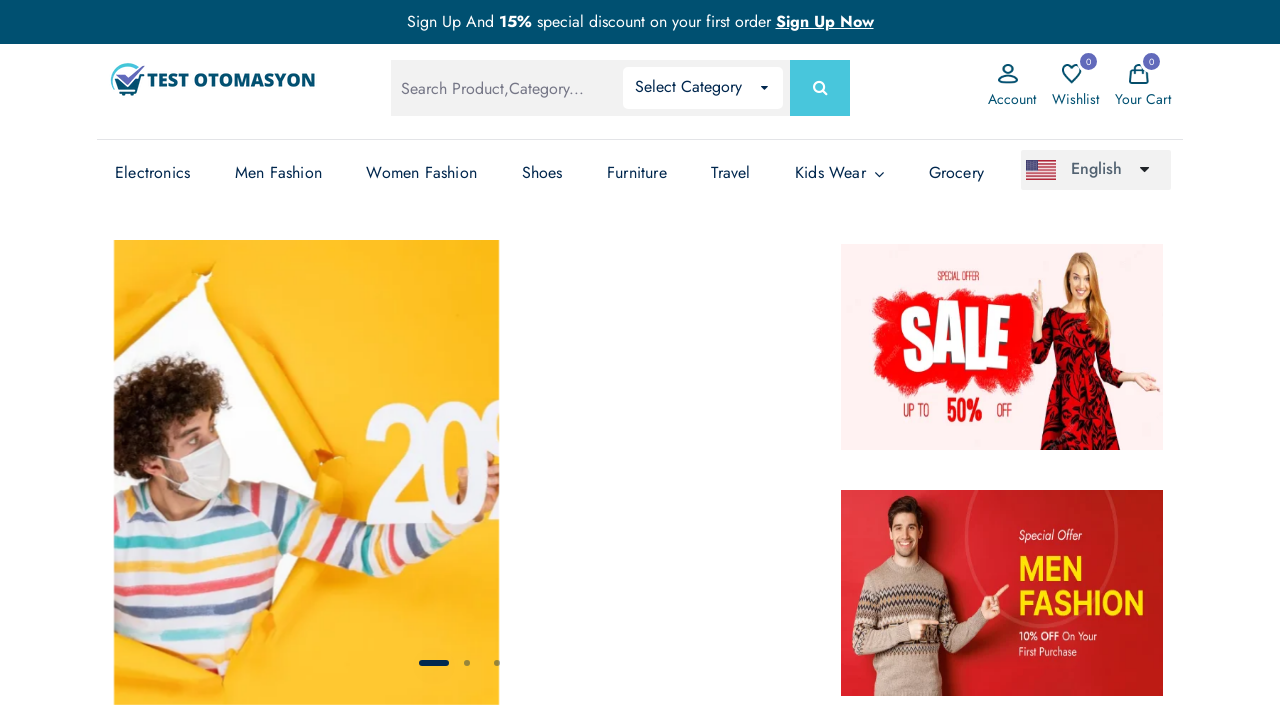

Clicked Men Fashion link at (278, 173) on (//a[text()='Men Fashion'])[3]
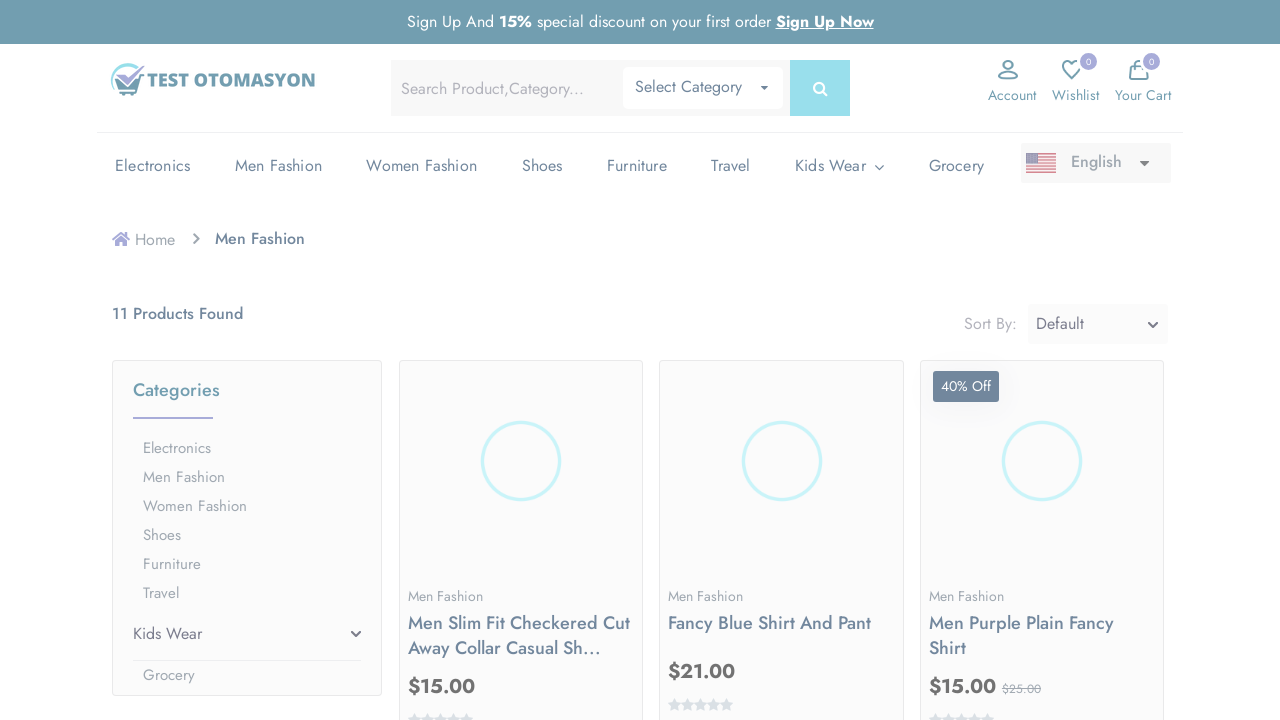

Men Fashion page fully loaded
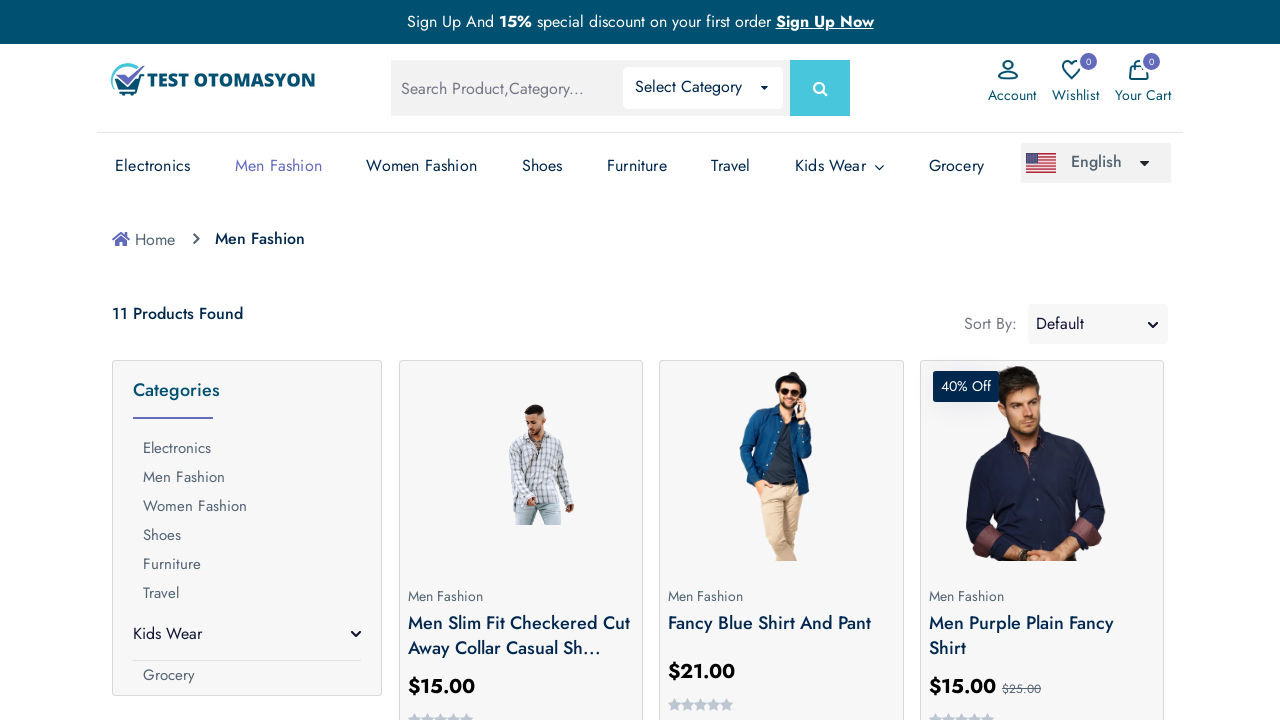

Verified Men Fashion page title contains 'Men Fashion'
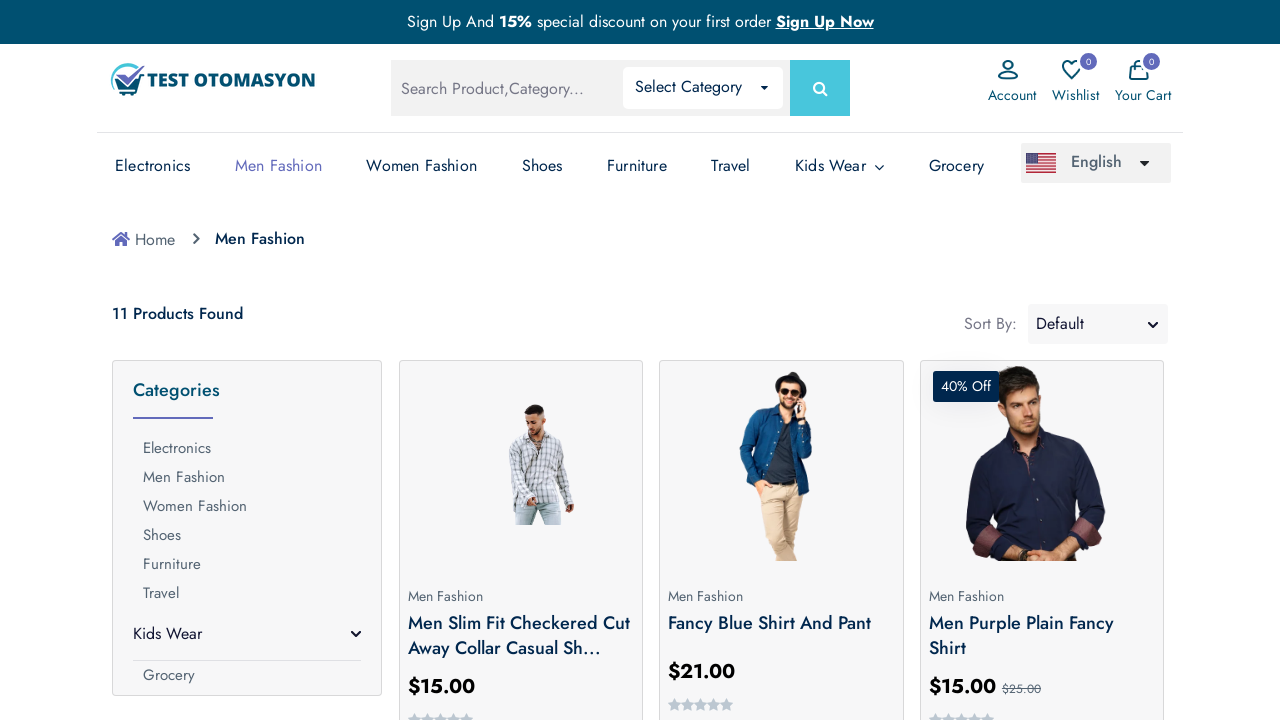

Switched back to original homepage tab
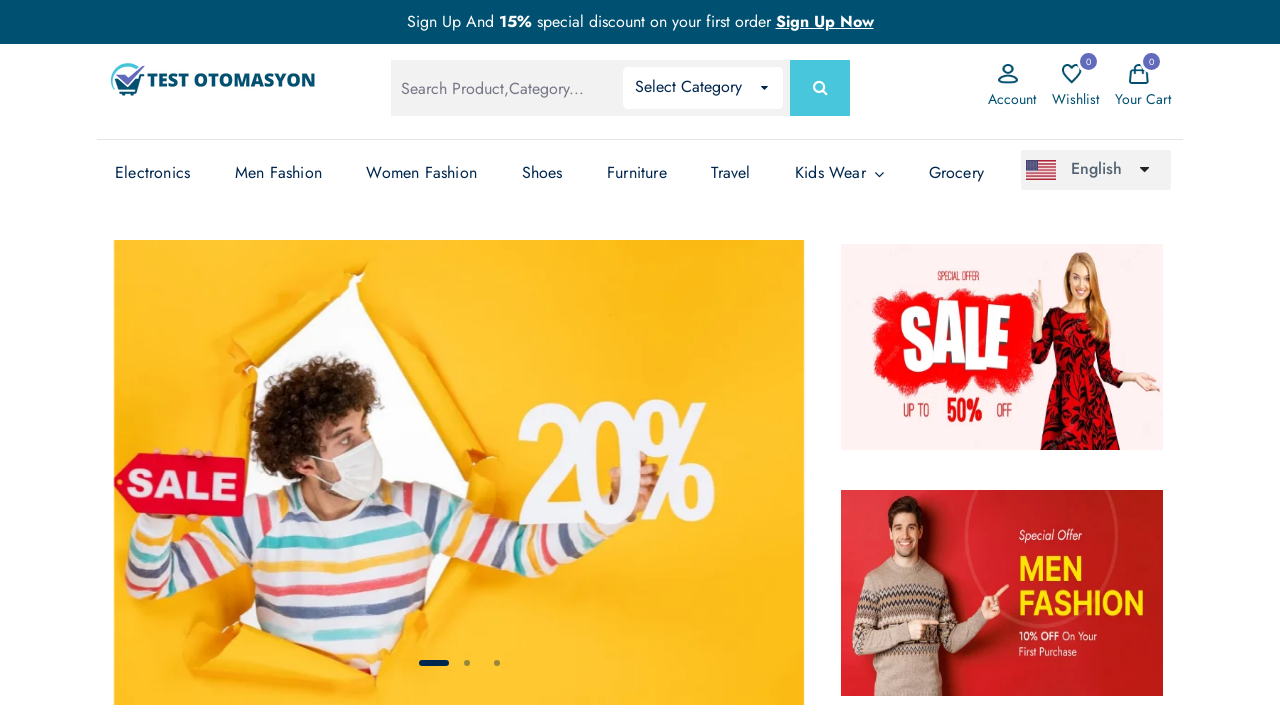

Verified homepage URL still contains 'testotomasyonu' after returning from other tabs
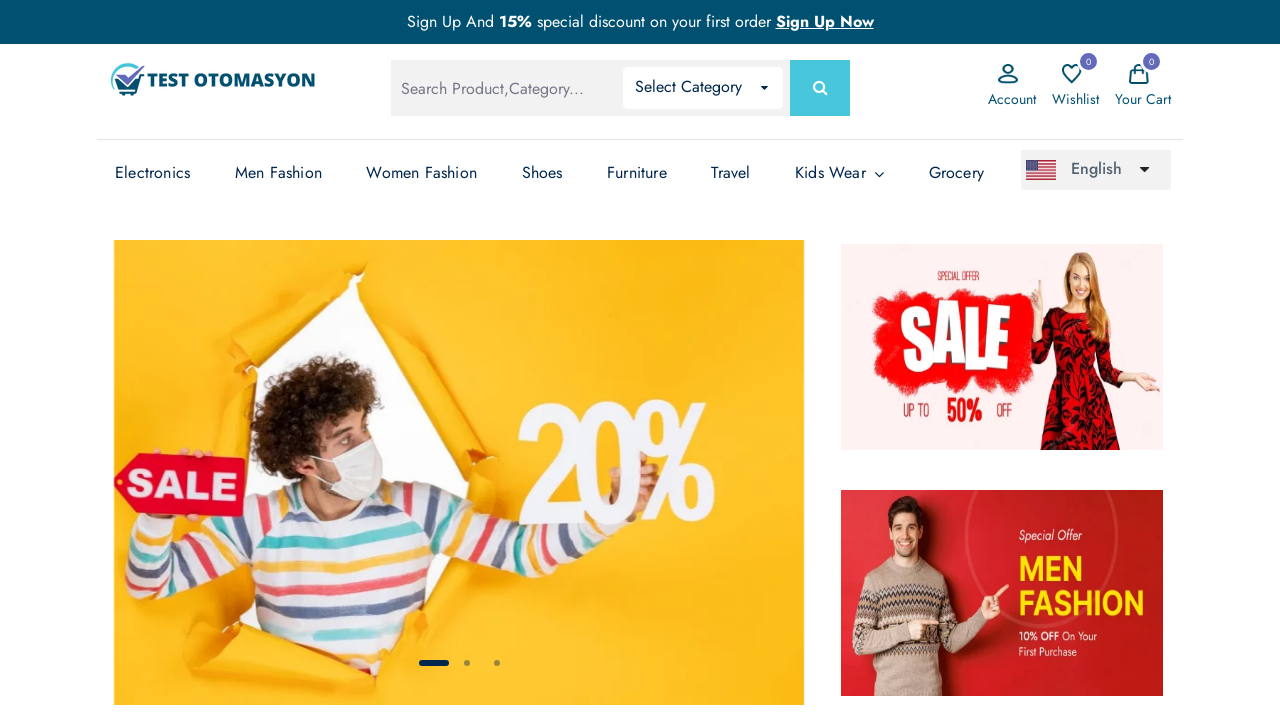

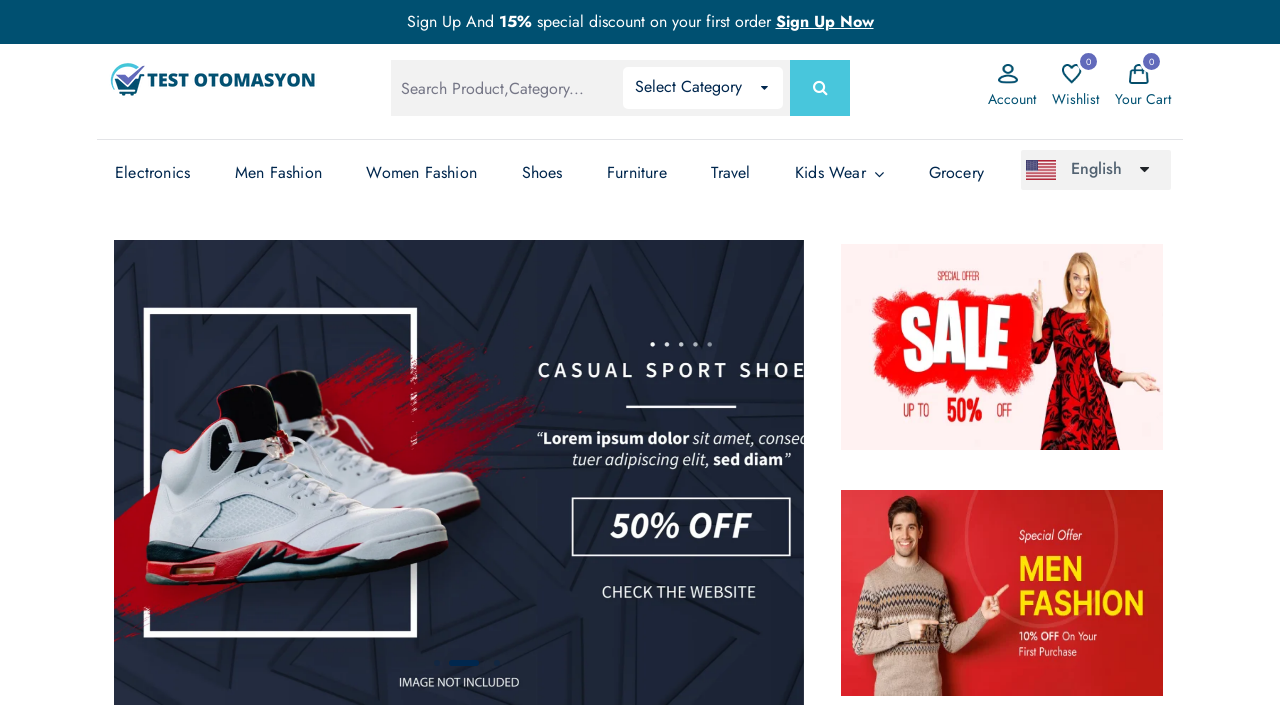